Tests an e-commerce flow by searching for products containing "ca", adding "Cashews" to cart, and proceeding through checkout

Starting URL: https://rahulshettyacademy.com/seleniumPractise/#/

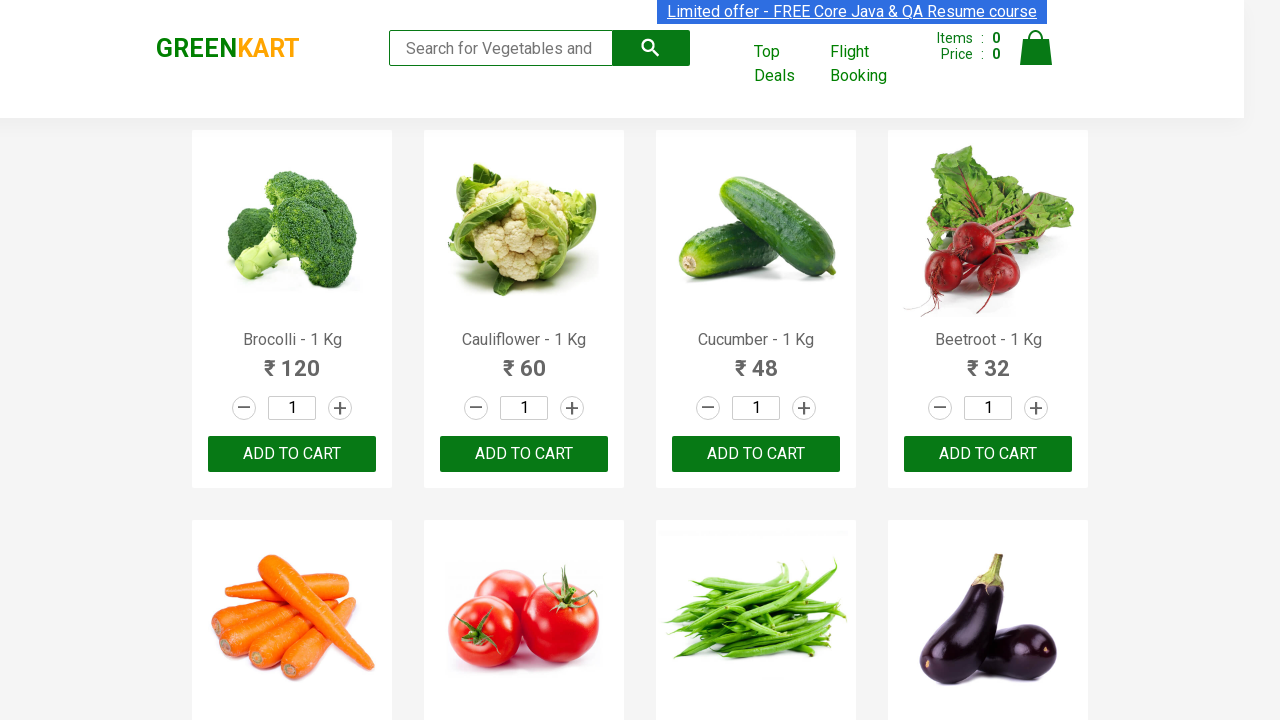

Filled search bar with 'ca' on .search-keyword
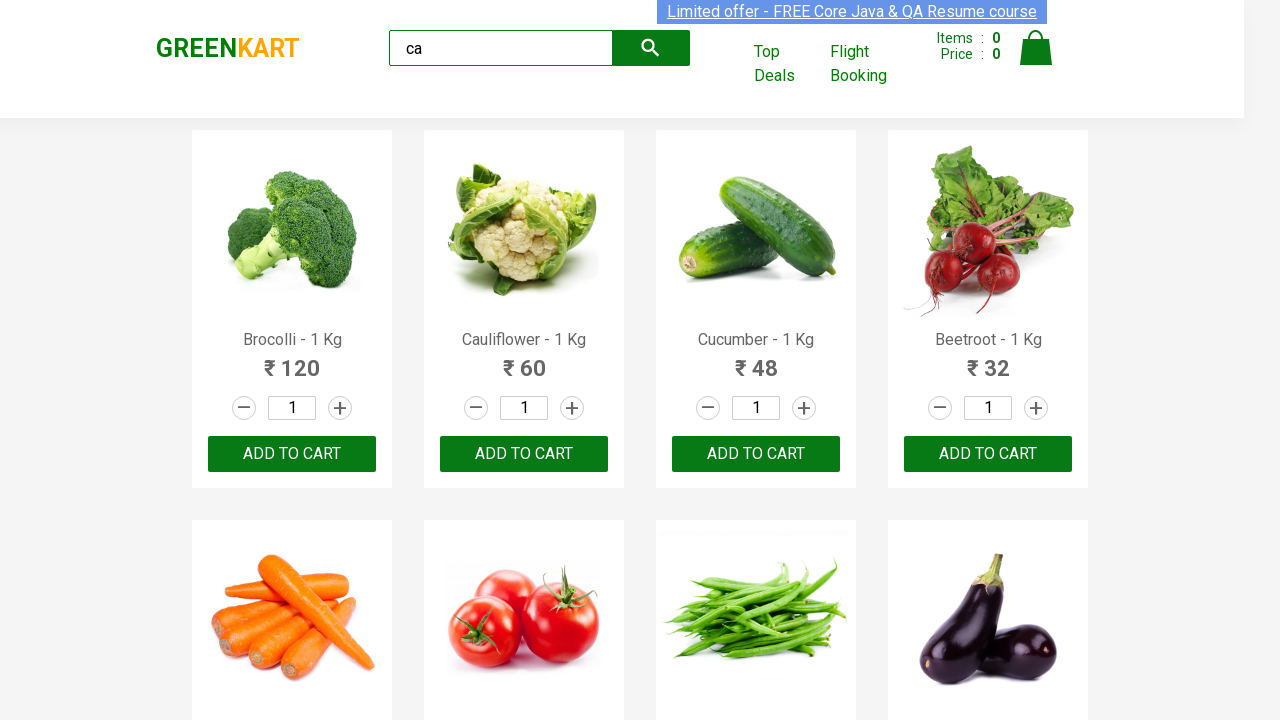

Waited 2 seconds for products to load after search
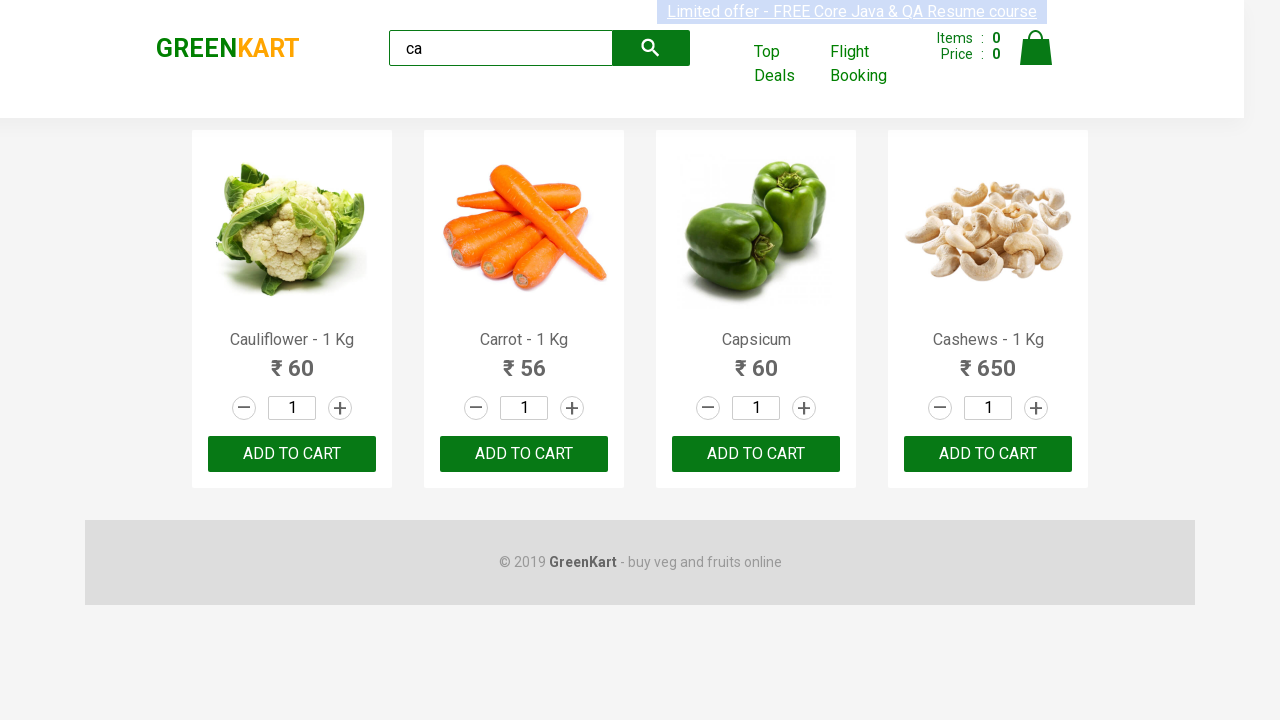

Located all product elements on the page
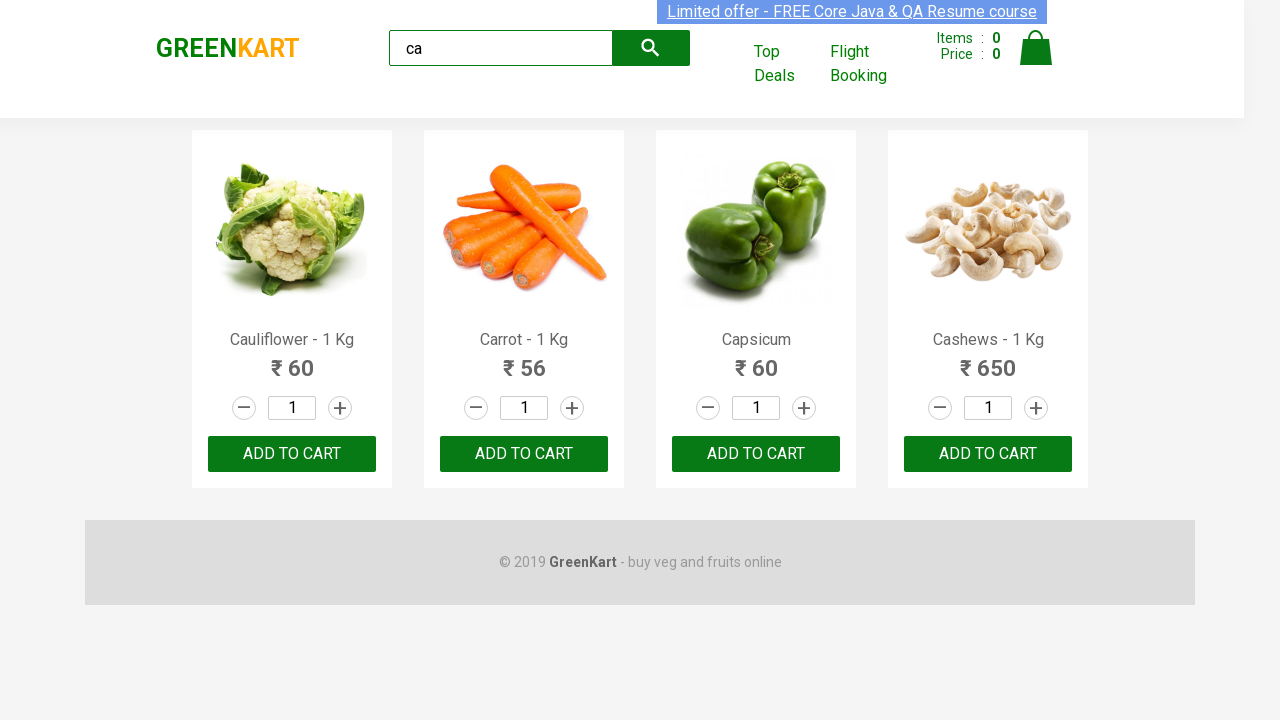

Extracted product name: Cauliflower - 1 Kg
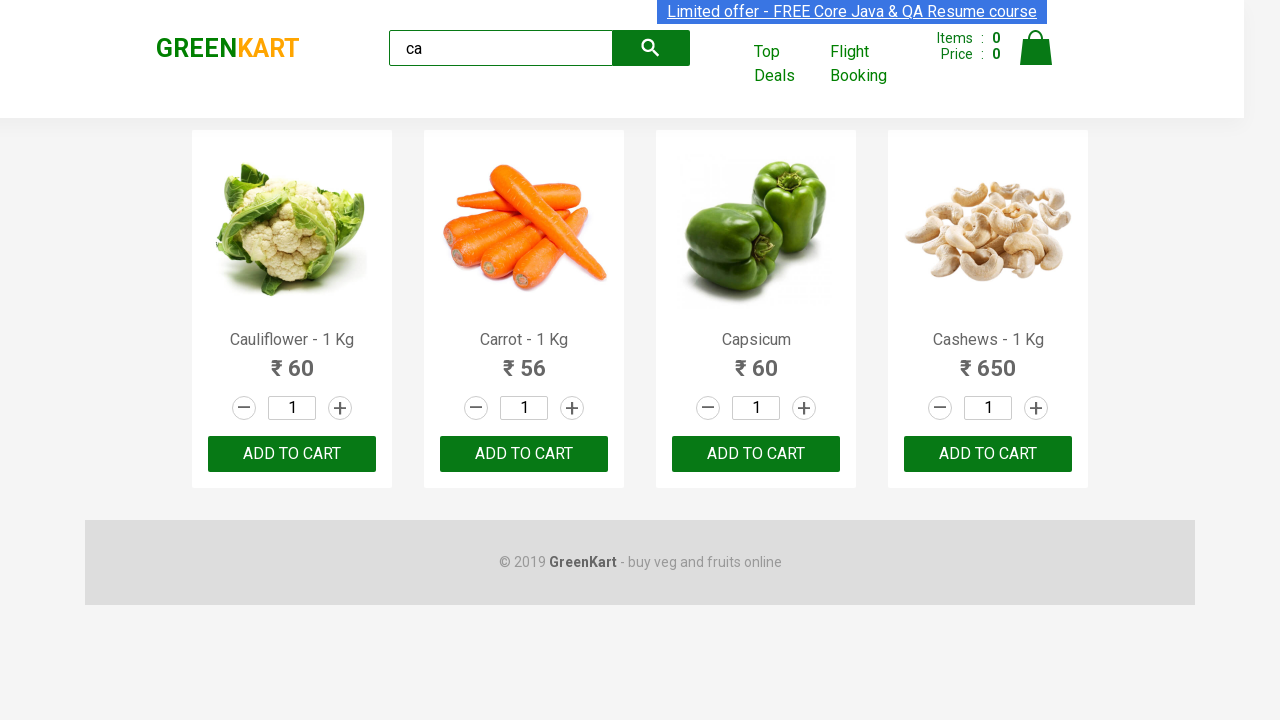

Extracted product name: Carrot - 1 Kg
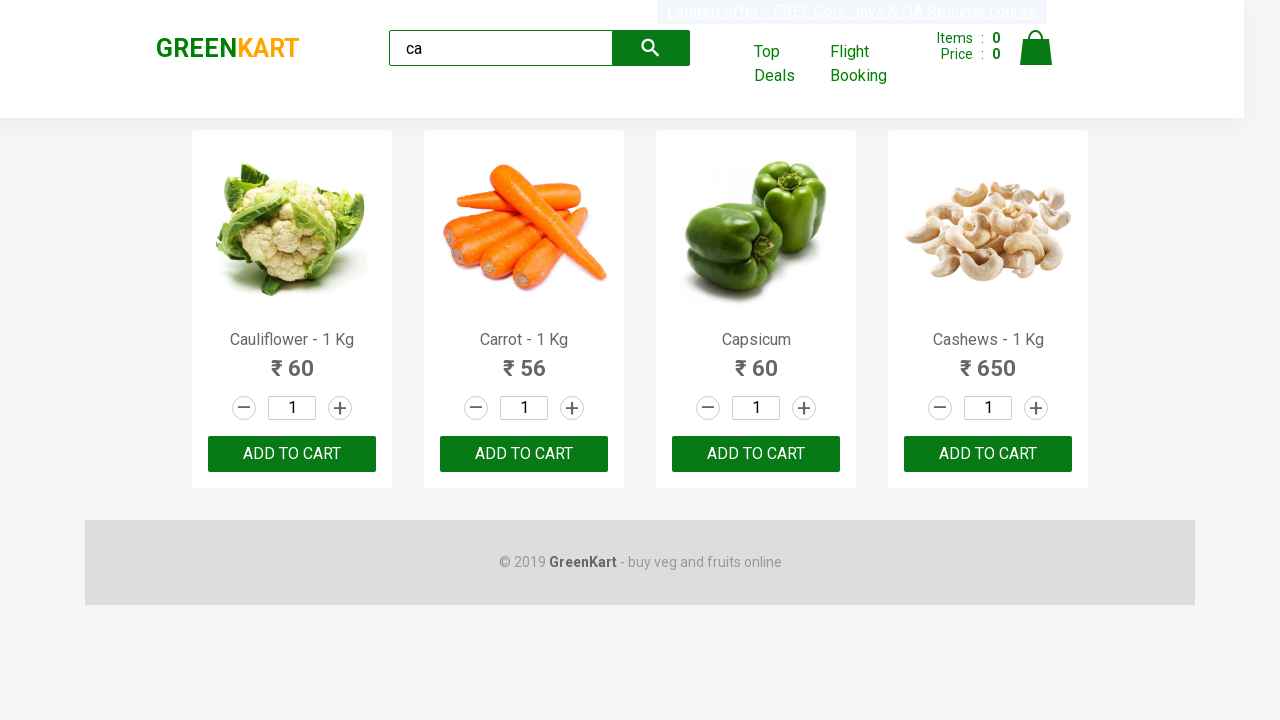

Extracted product name: Capsicum
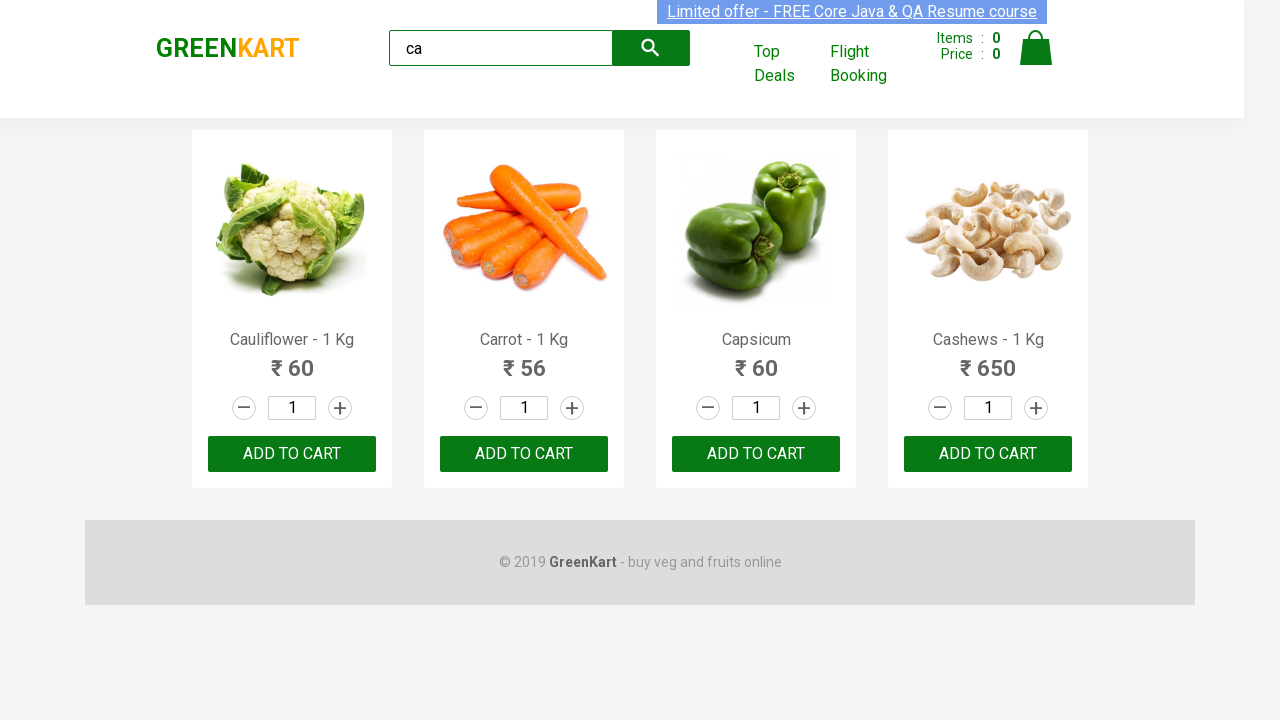

Extracted product name: Cashews - 1 Kg
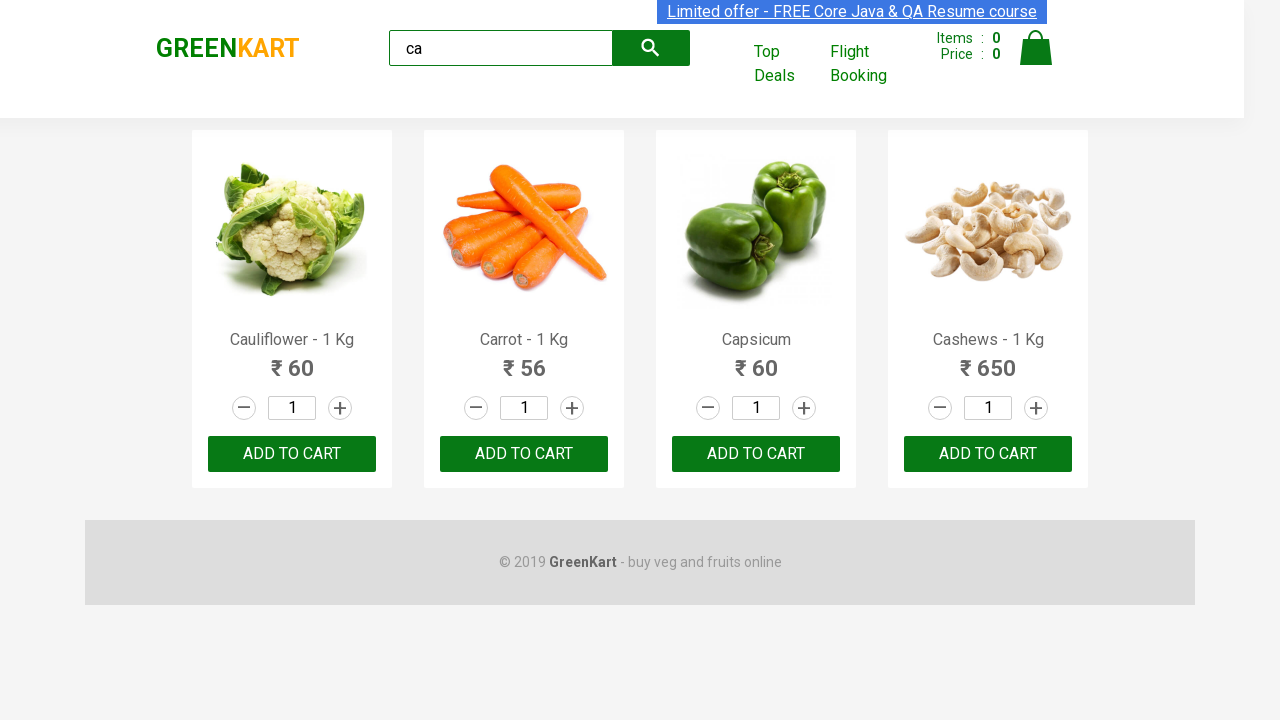

Clicked 'Add to cart' button for Cashews product at (988, 454) on .products .product >> nth=3 >> .product-action
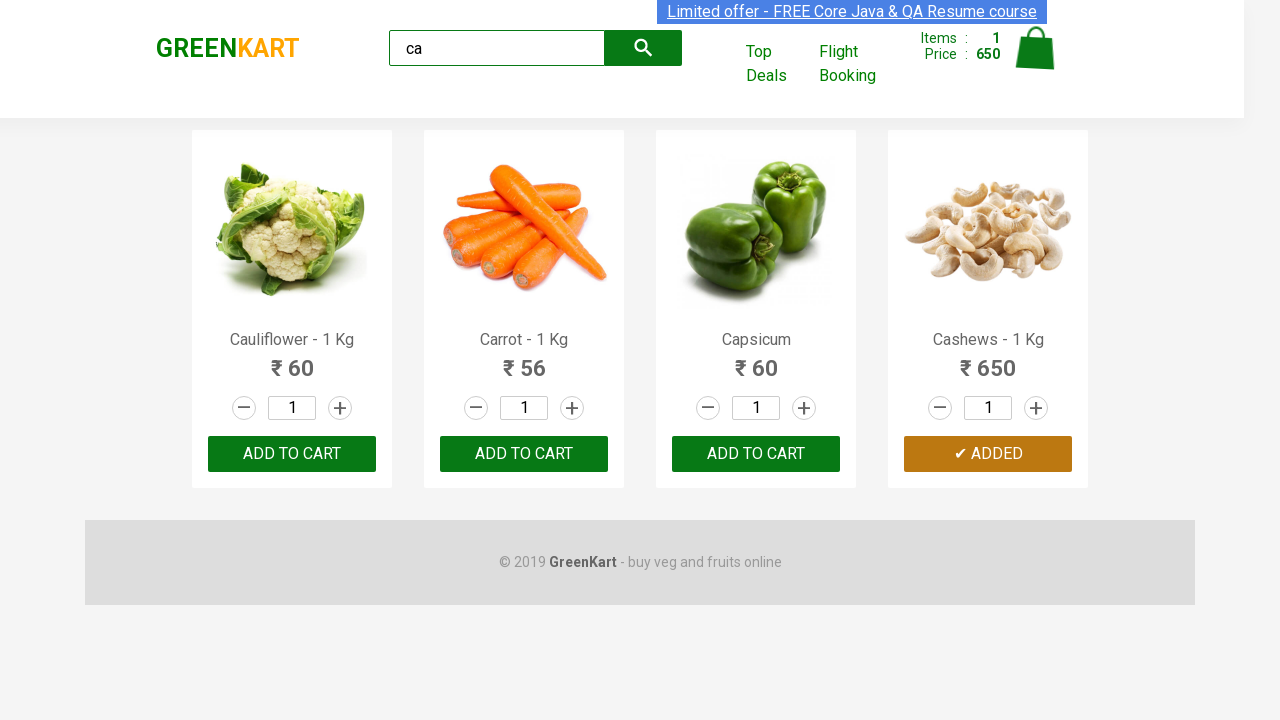

Clicked on cart icon to view cart at (1036, 59) on .cart-icon
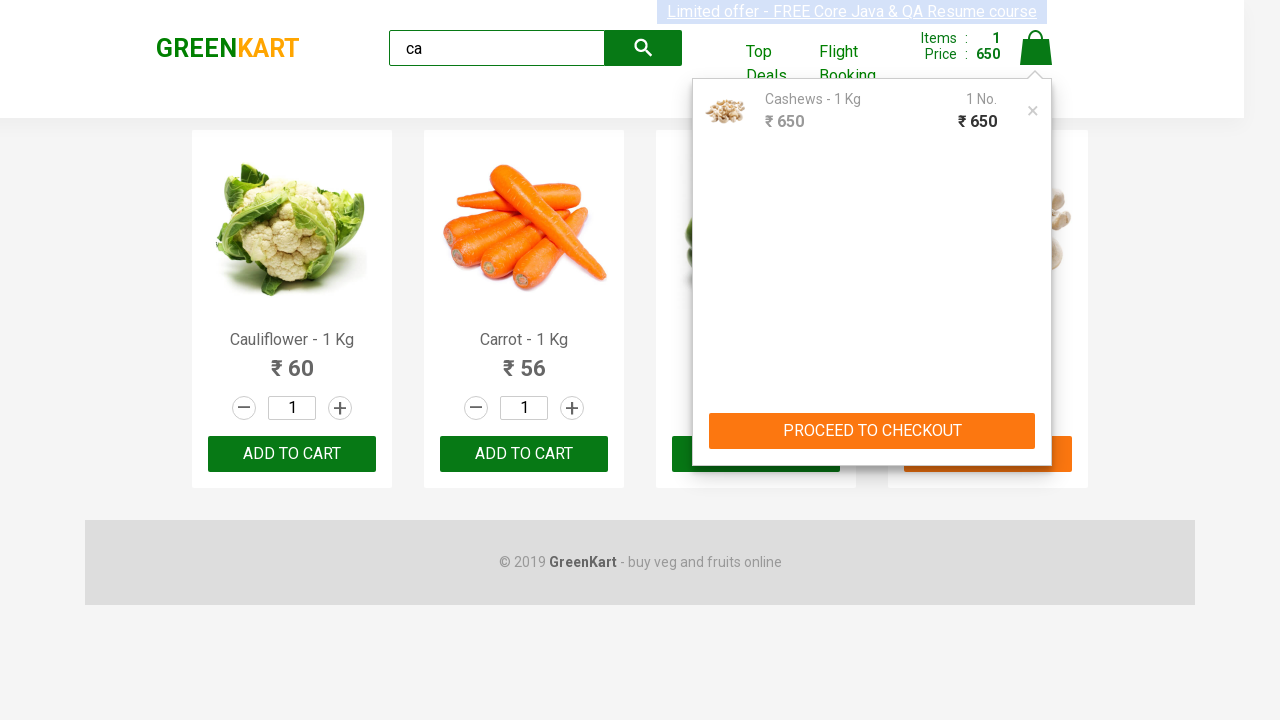

Clicked 'PROCEED TO CHECKOUT' button at (872, 431) on text="PROCEED TO CHECKOUT"
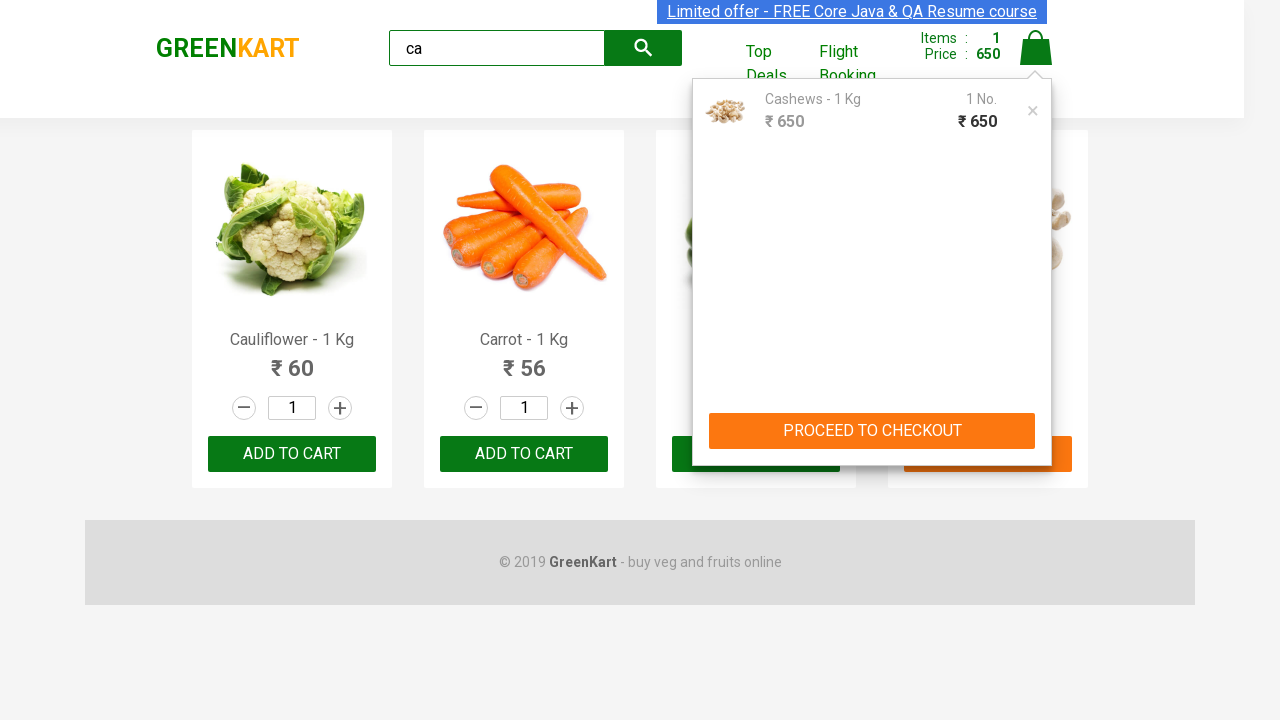

Clicked 'Place Order' button to complete checkout at (1036, 420) on text="Place Order"
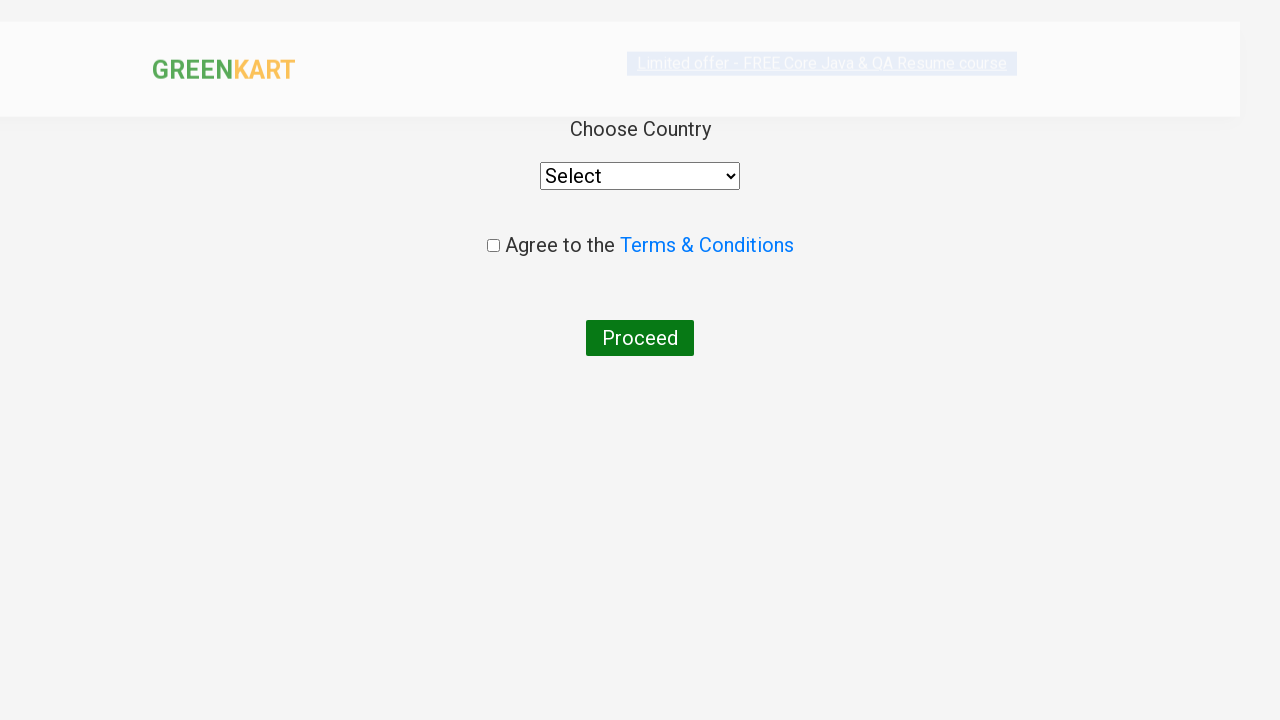

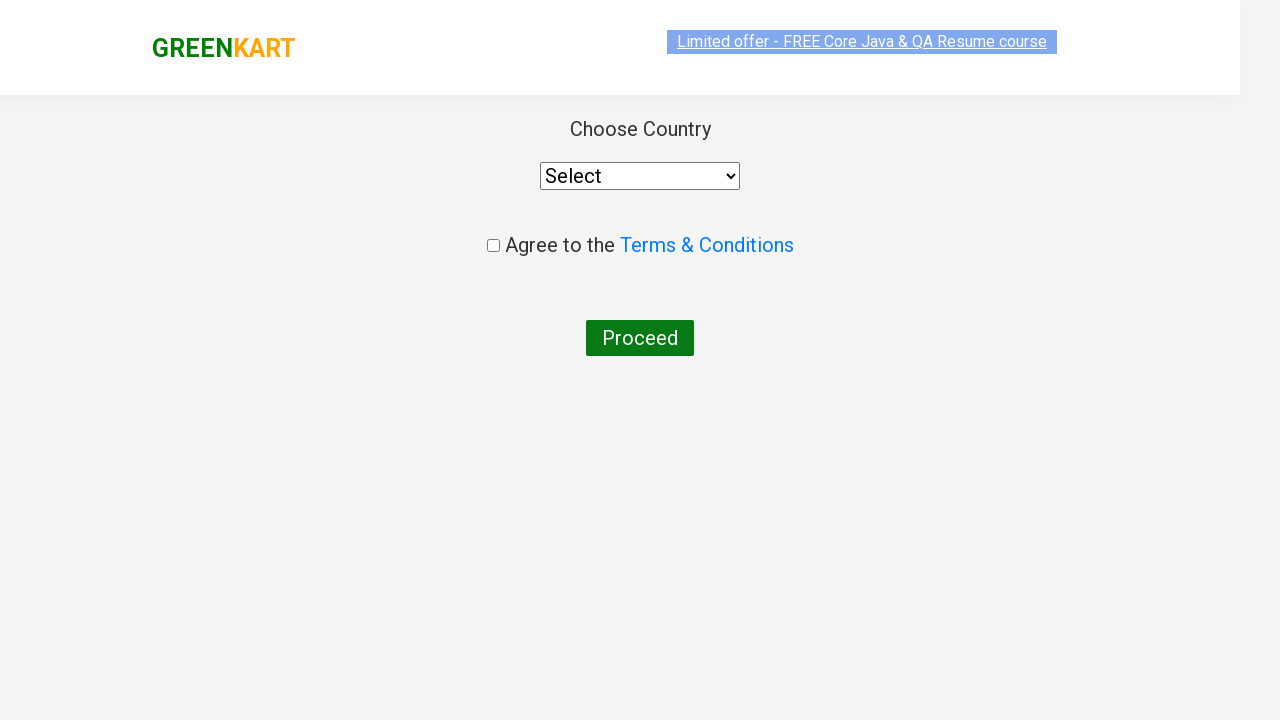